Tests filling form fields (address textarea, phone, and email) on a test automation practice page using JavaScript-style value injection, which in Playwright can be done with standard fill operations.

Starting URL: https://testautomationpractice.blogspot.com/

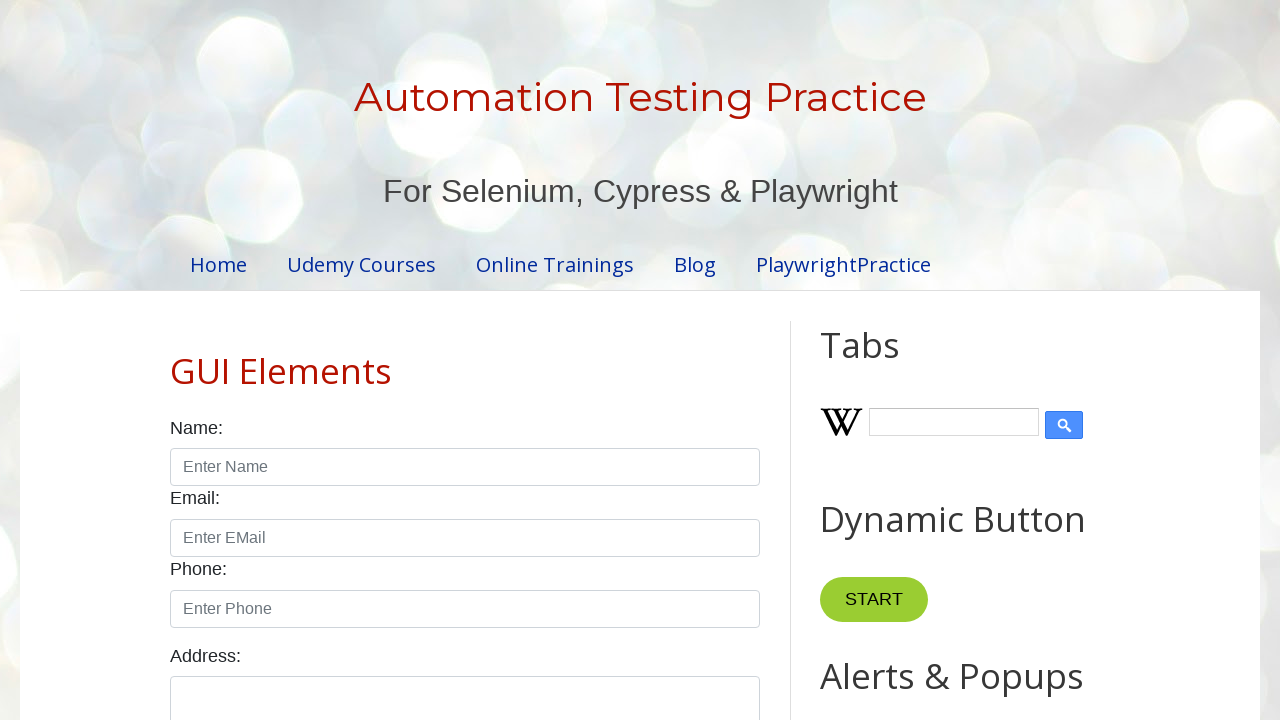

Filled address textarea field with '5645 S California ave' on #textarea
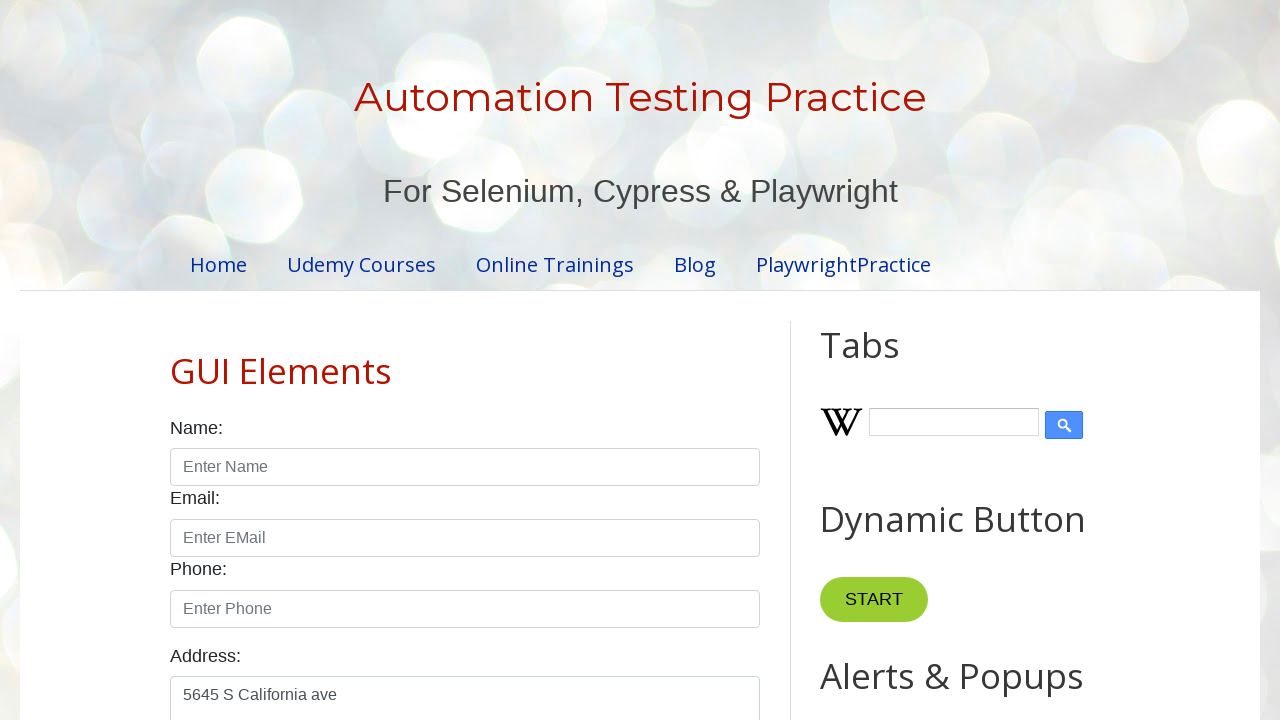

Filled phone input field with '87966454453' on #phone
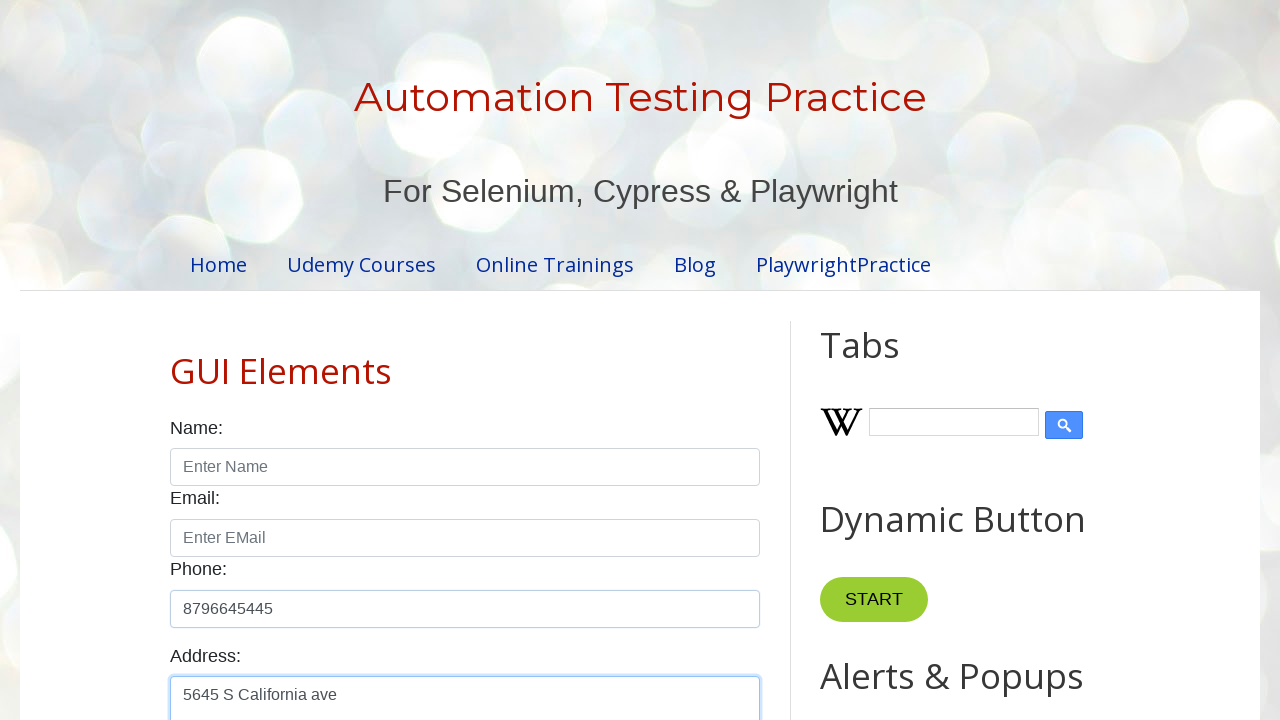

Filled email input field with 'aisalkynaidarova8@gmail.com' on #email
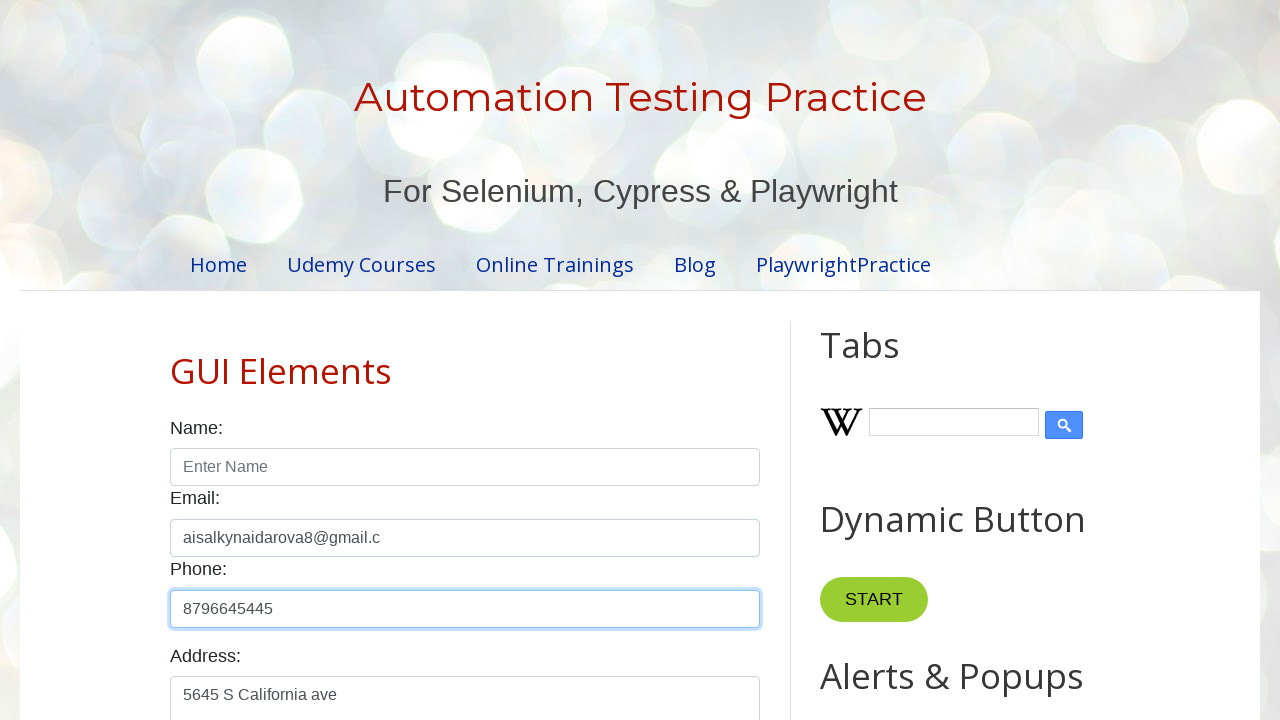

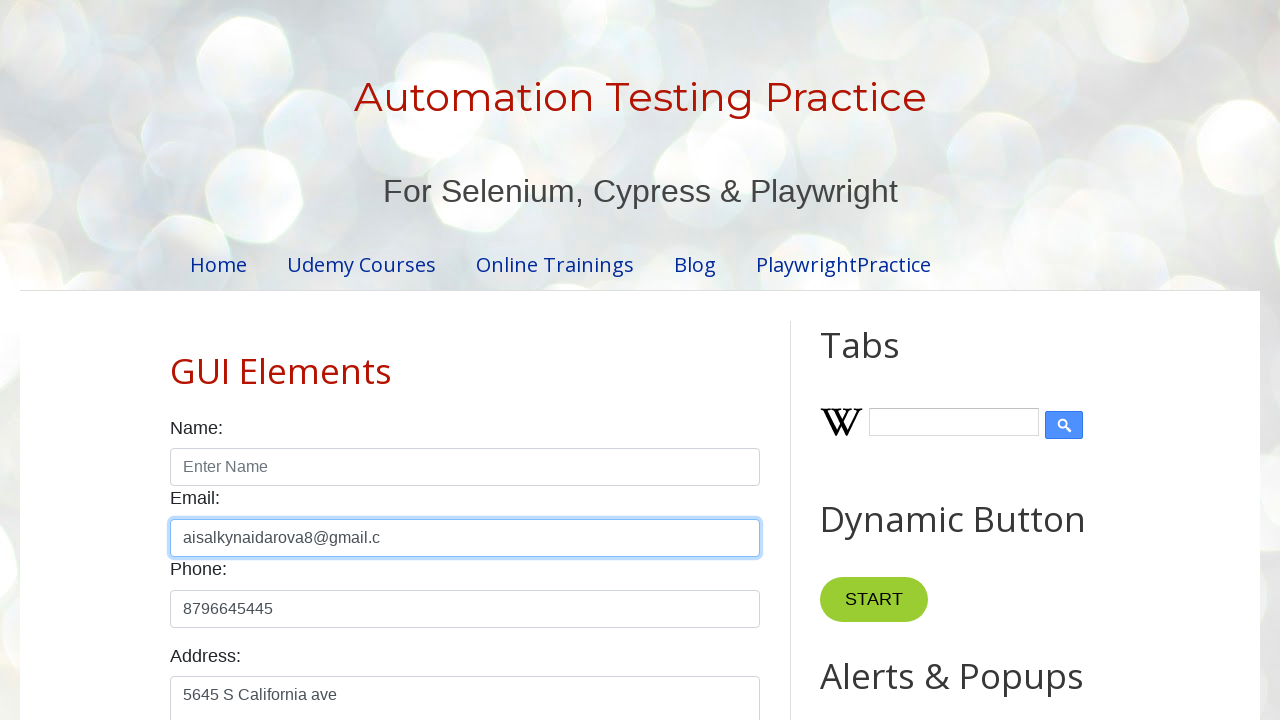